Tests that the OrangeHRM demo page loads and has the correct title

Starting URL: https://opensource-demo.orangehrmlive.com

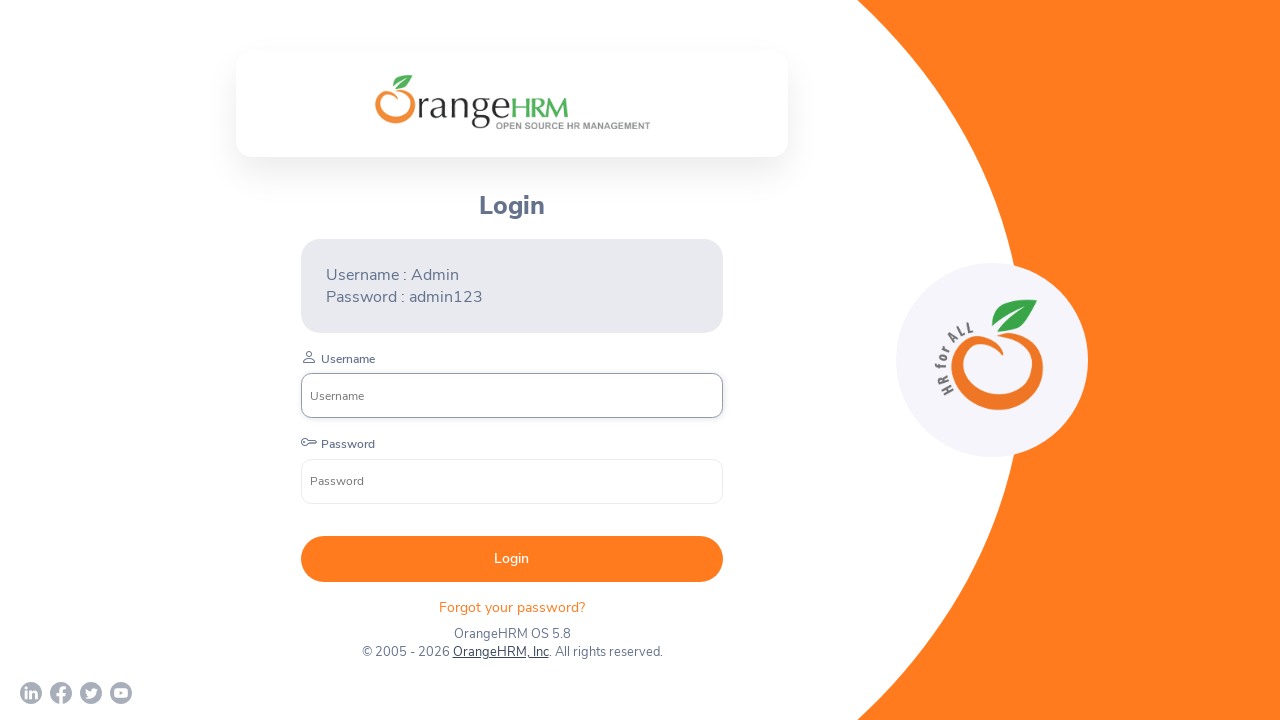

Navigated to OrangeHRM demo page
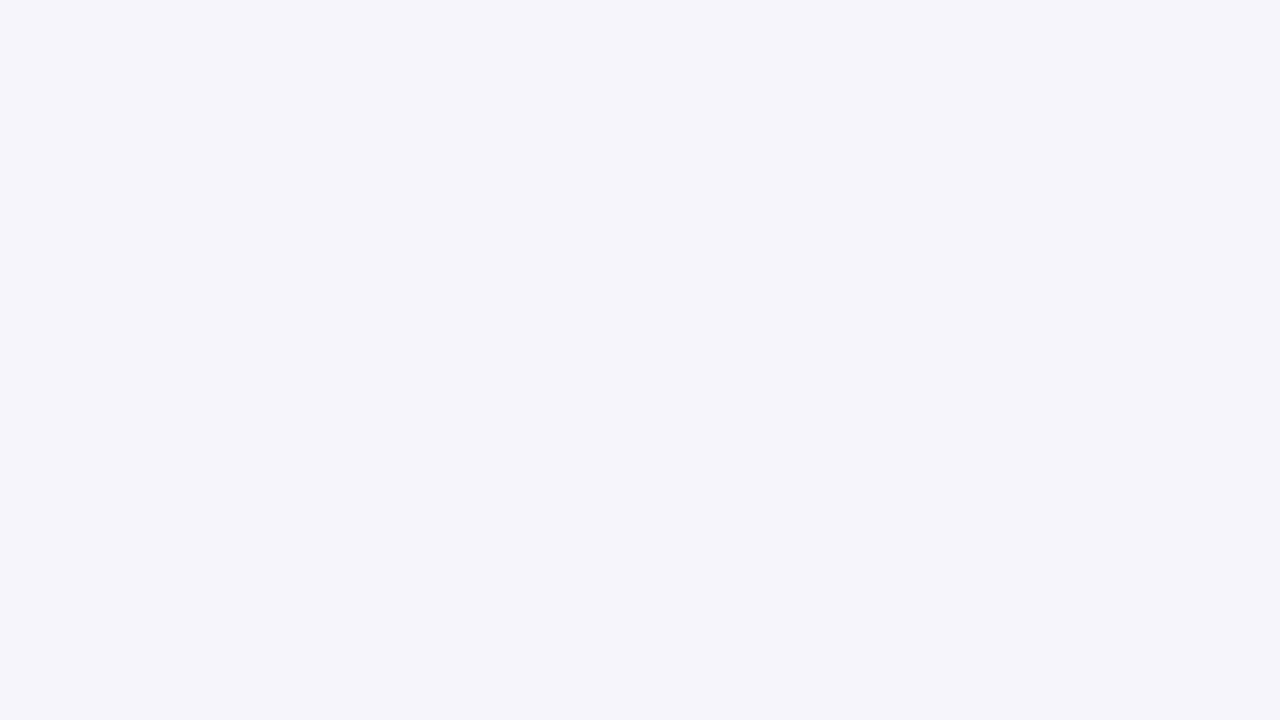

Verified page title is 'OrangeHRM'
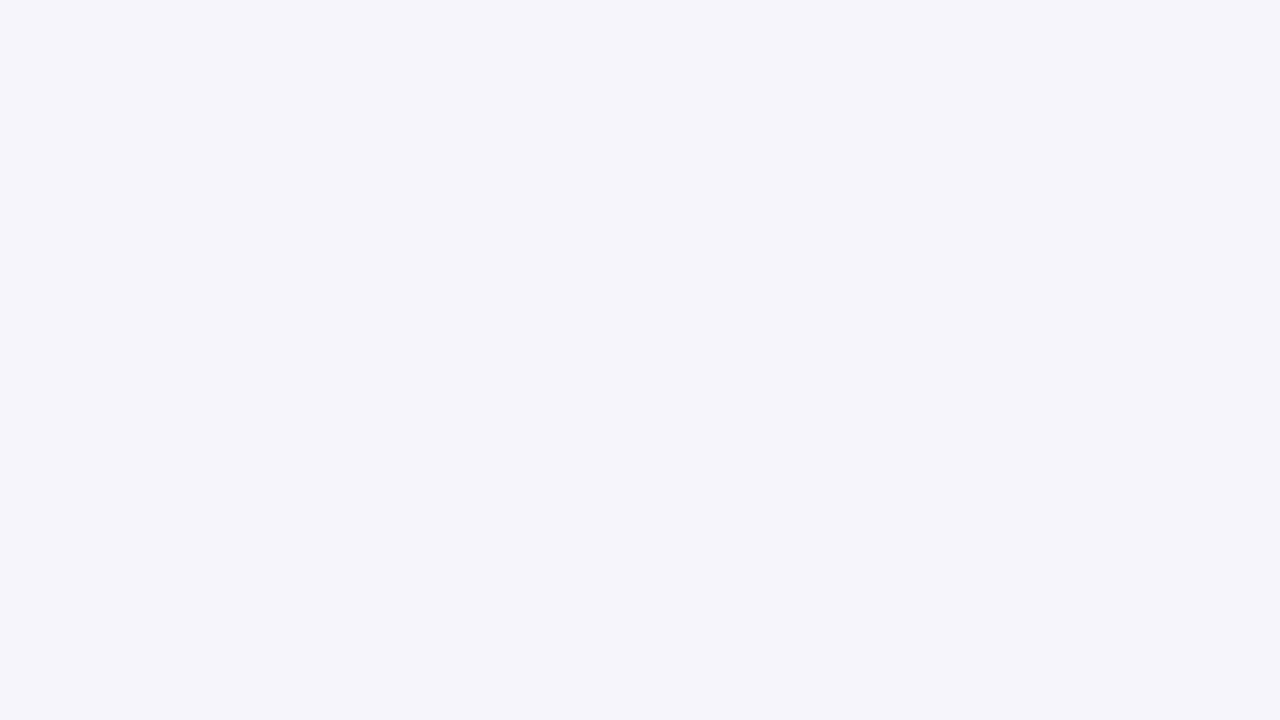

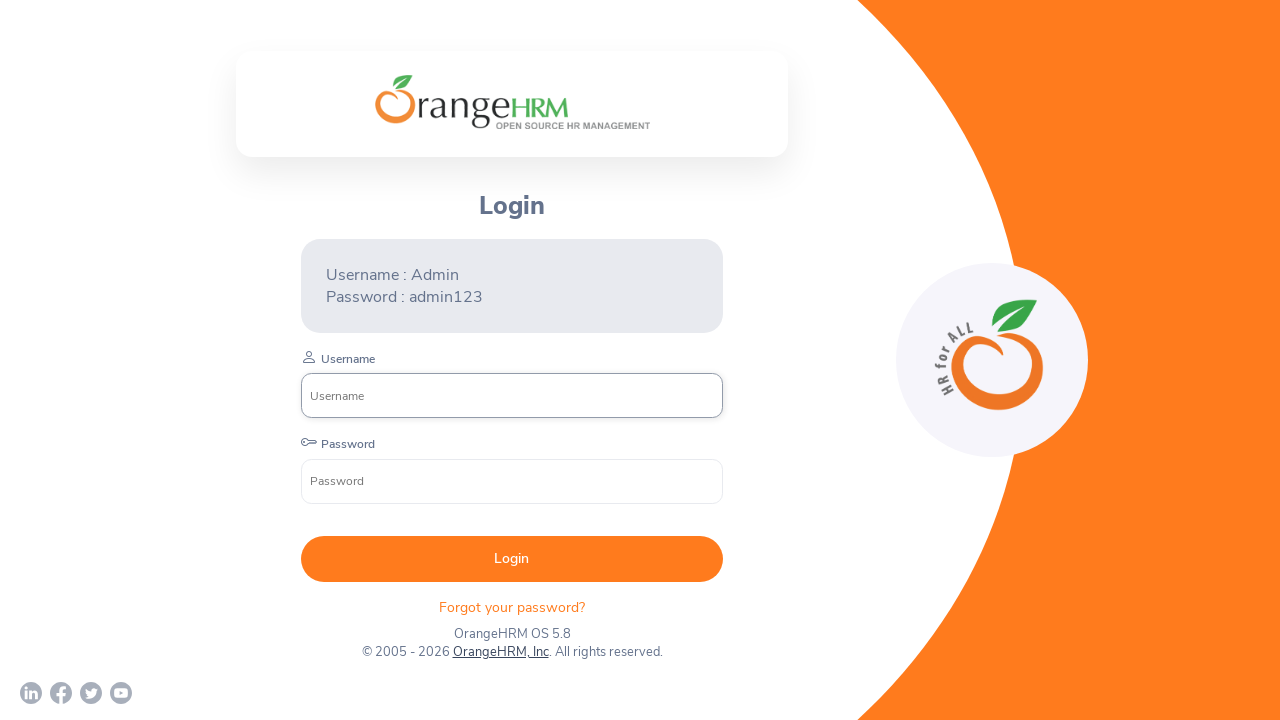